Tests keyboard key press functionality by sending Space and Left Arrow keys to an element and verifying the displayed result text matches the expected key press.

Starting URL: http://the-internet.herokuapp.com/key_presses

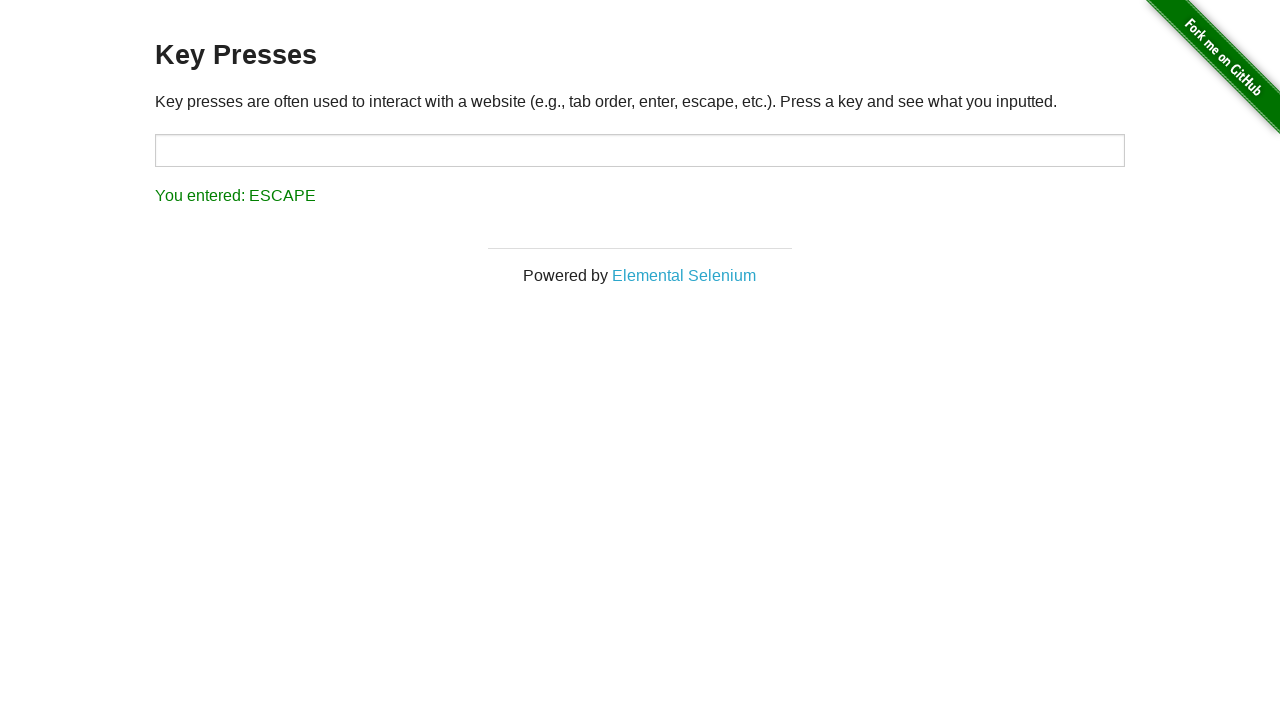

Pressed Space key on target element on #target
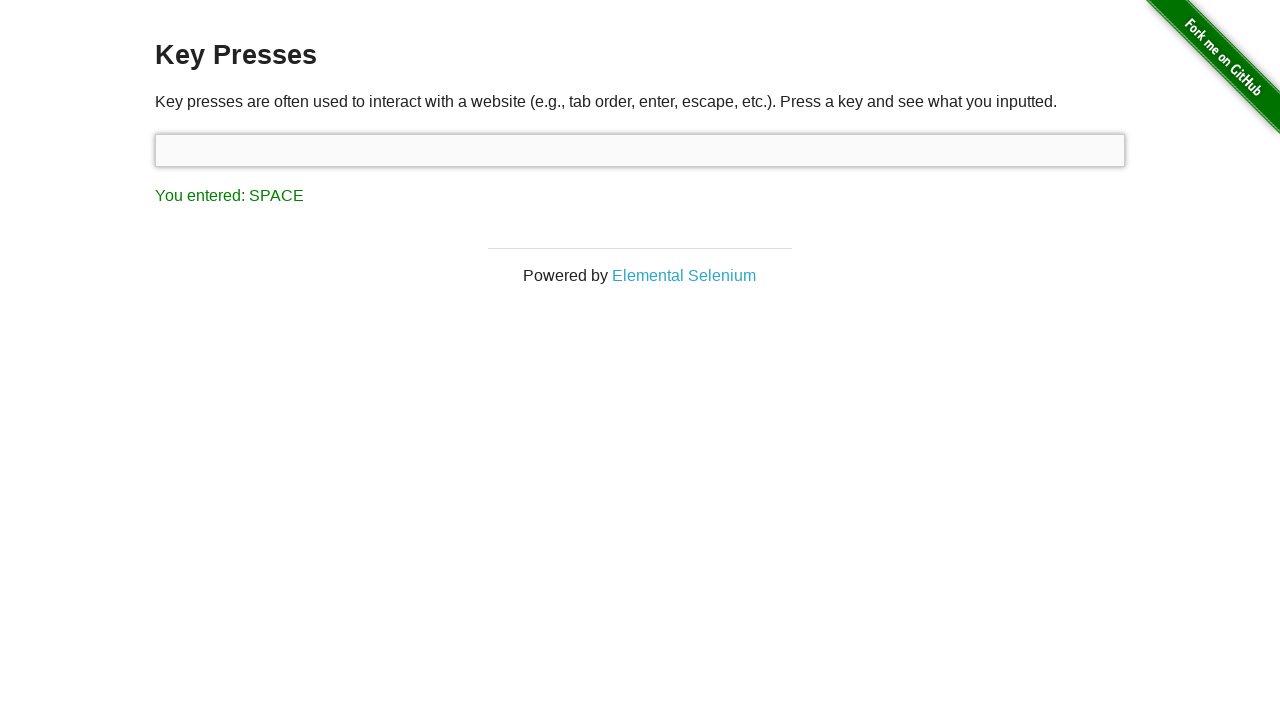

Retrieved result text after Space key press
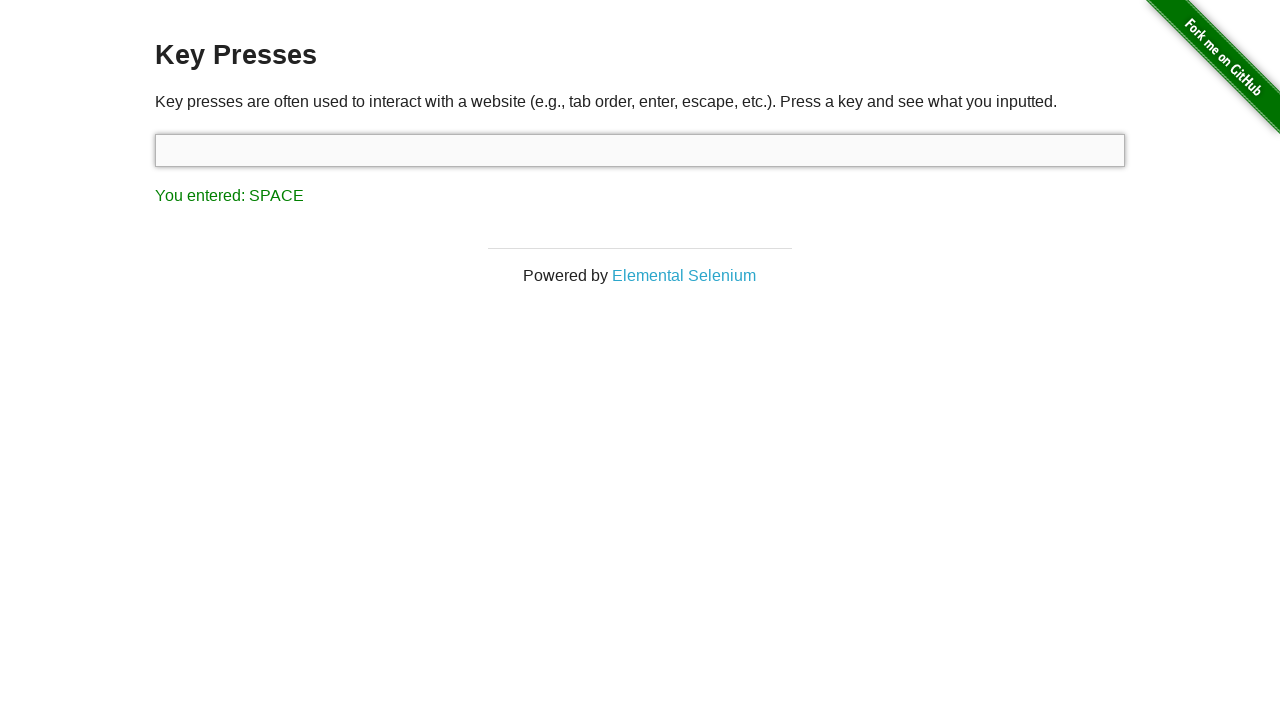

Verified result text matches 'You entered: SPACE'
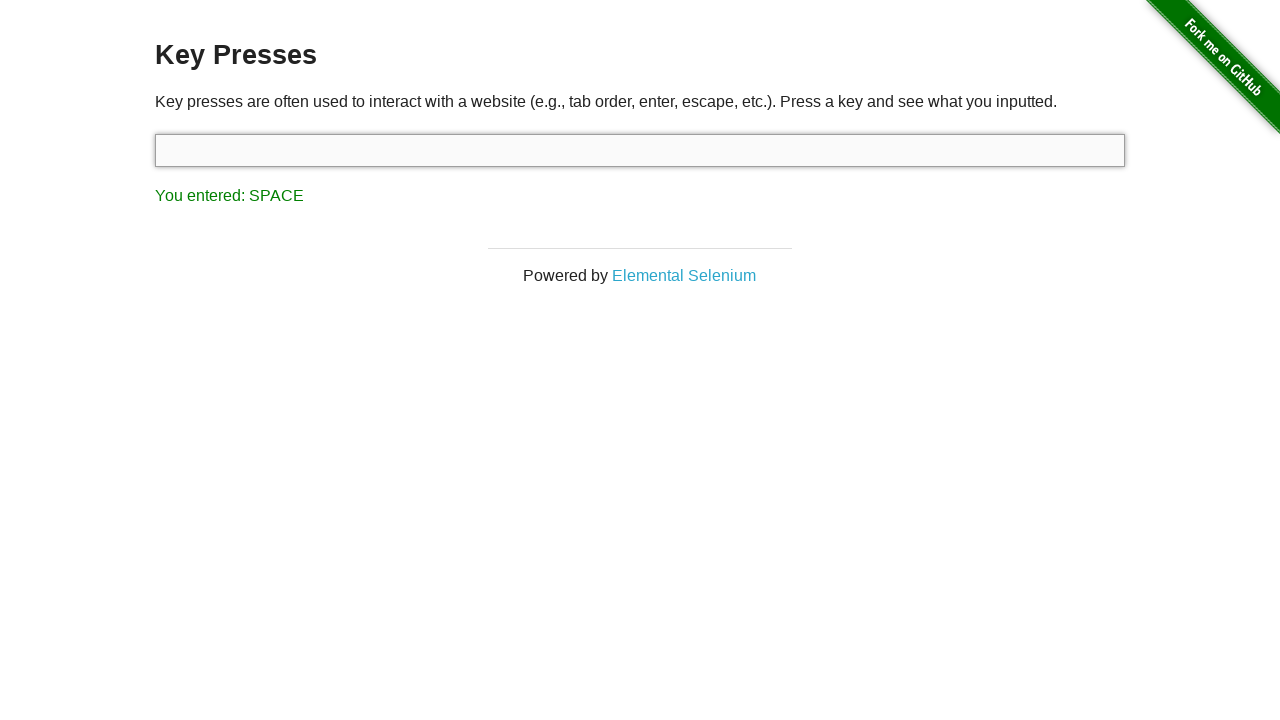

Pressed Left Arrow key using keyboard
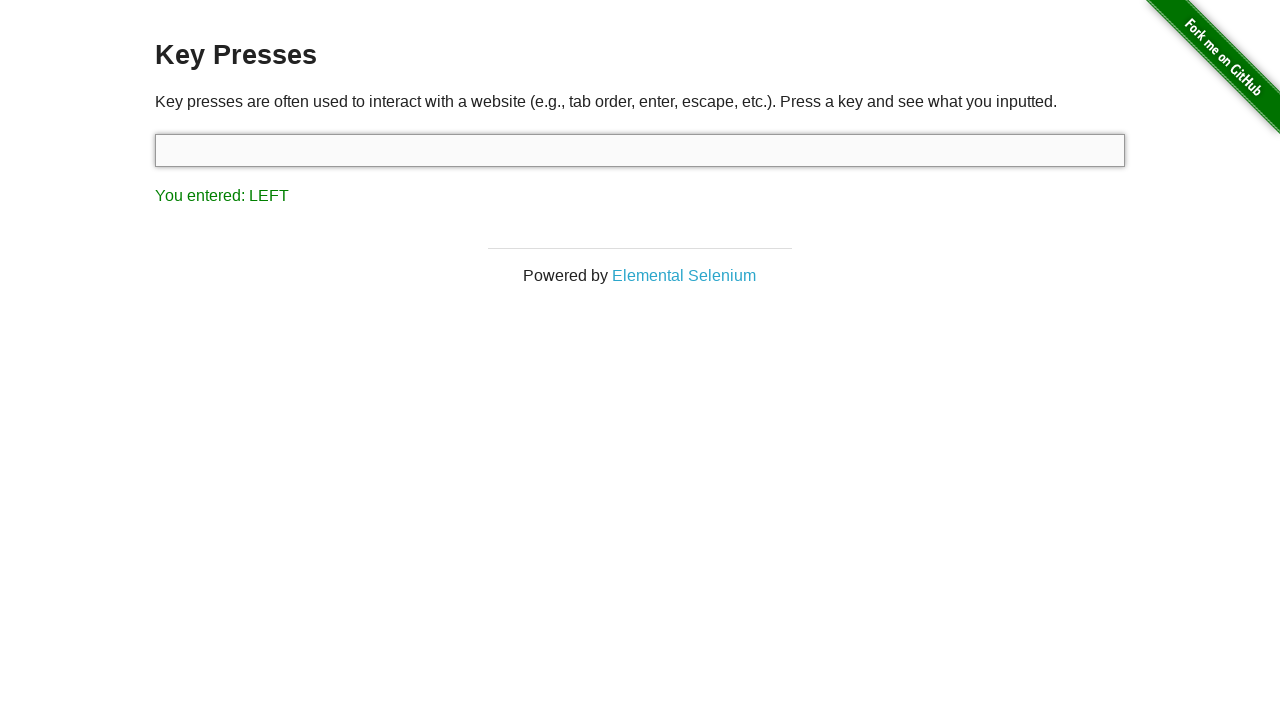

Retrieved result text after Left Arrow key press
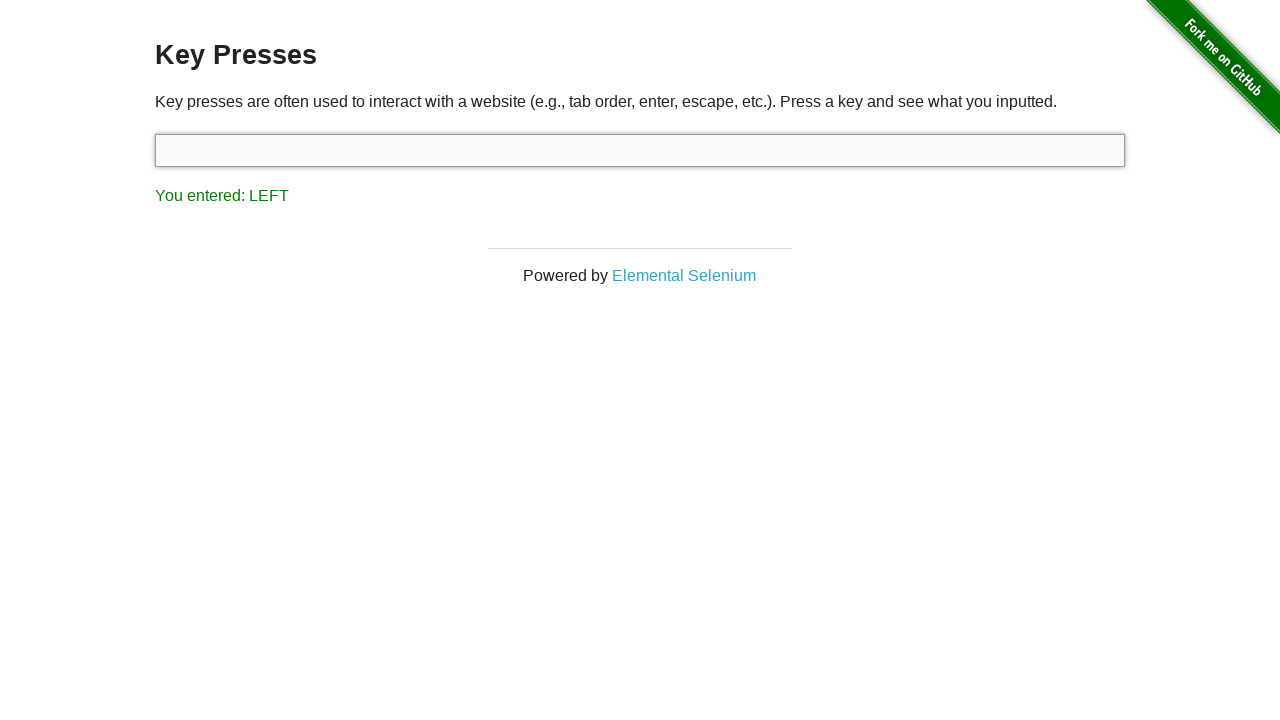

Verified result text matches 'You entered: LEFT'
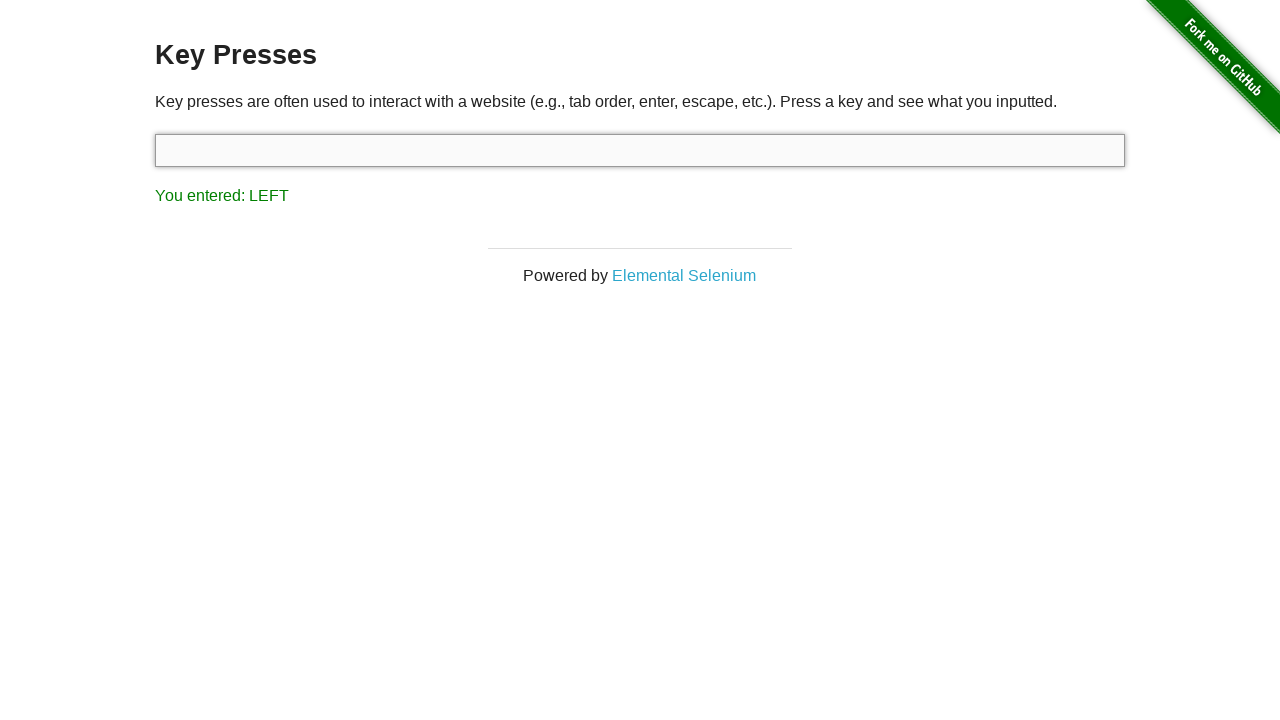

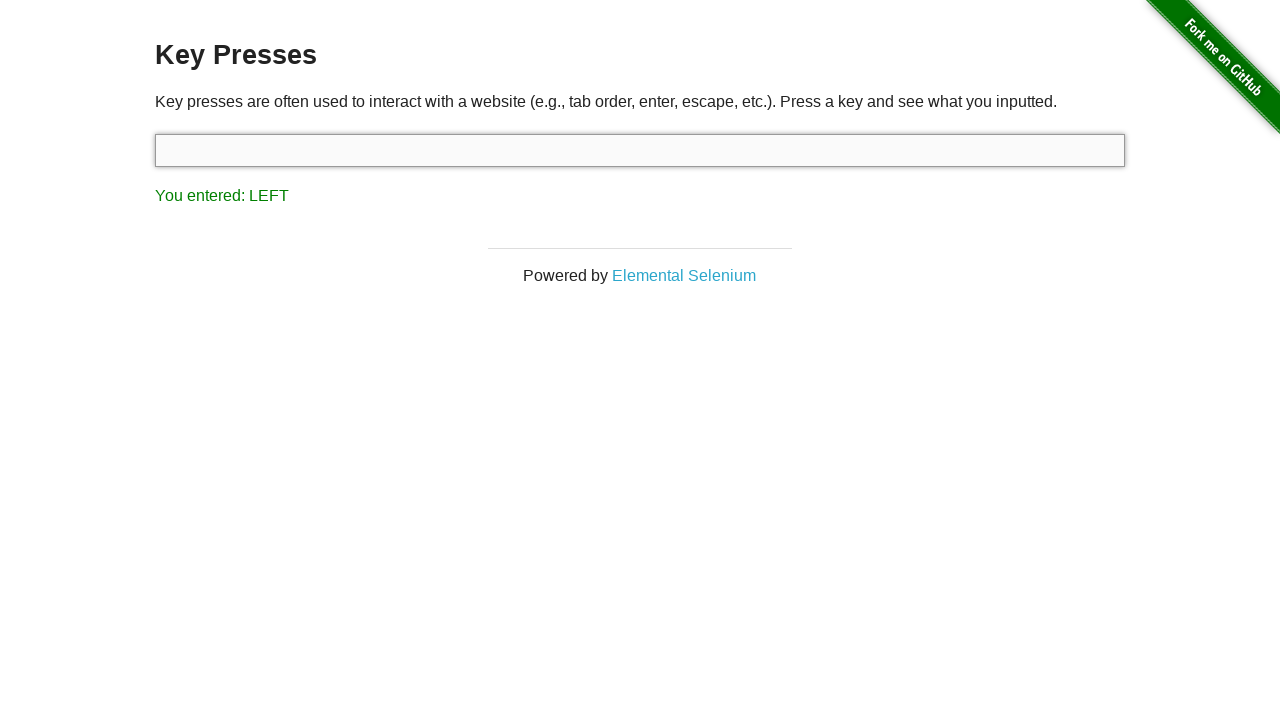